Navigates to the nopCommerce demo store homepage and verifies the page loads successfully

Starting URL: https://demo.nopcommerce.com/

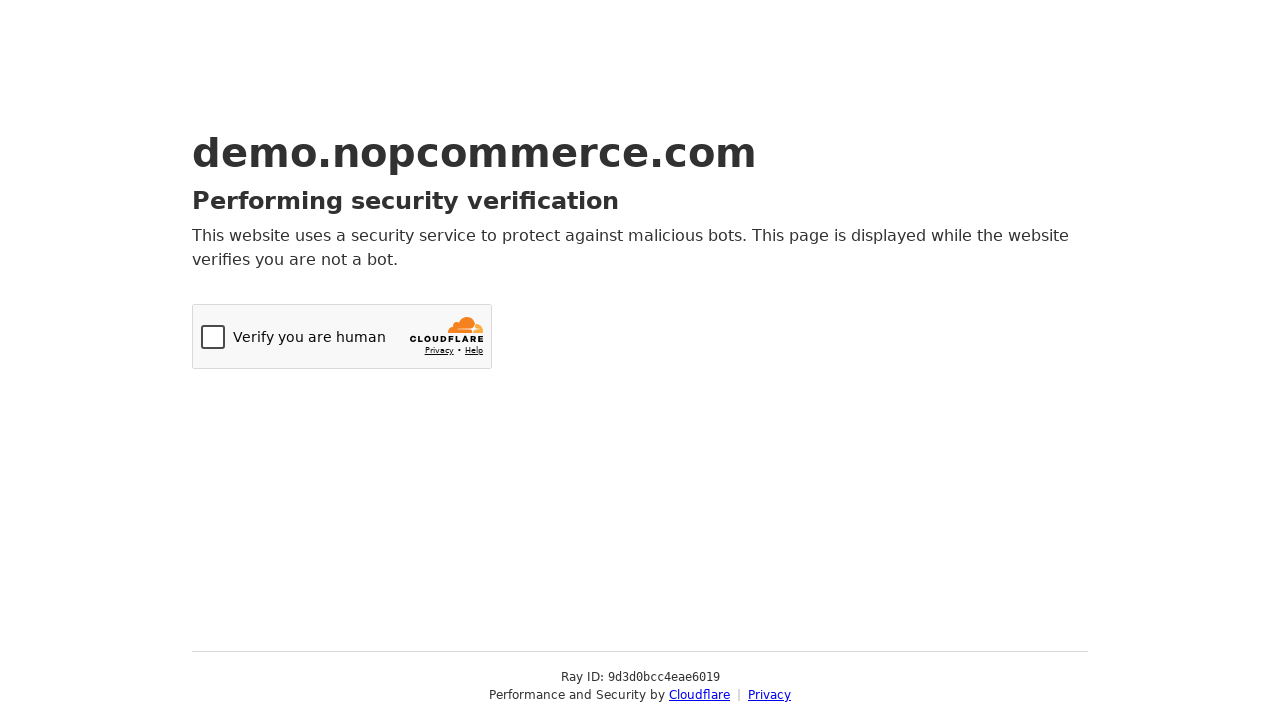

Navigated to nopCommerce demo store homepage
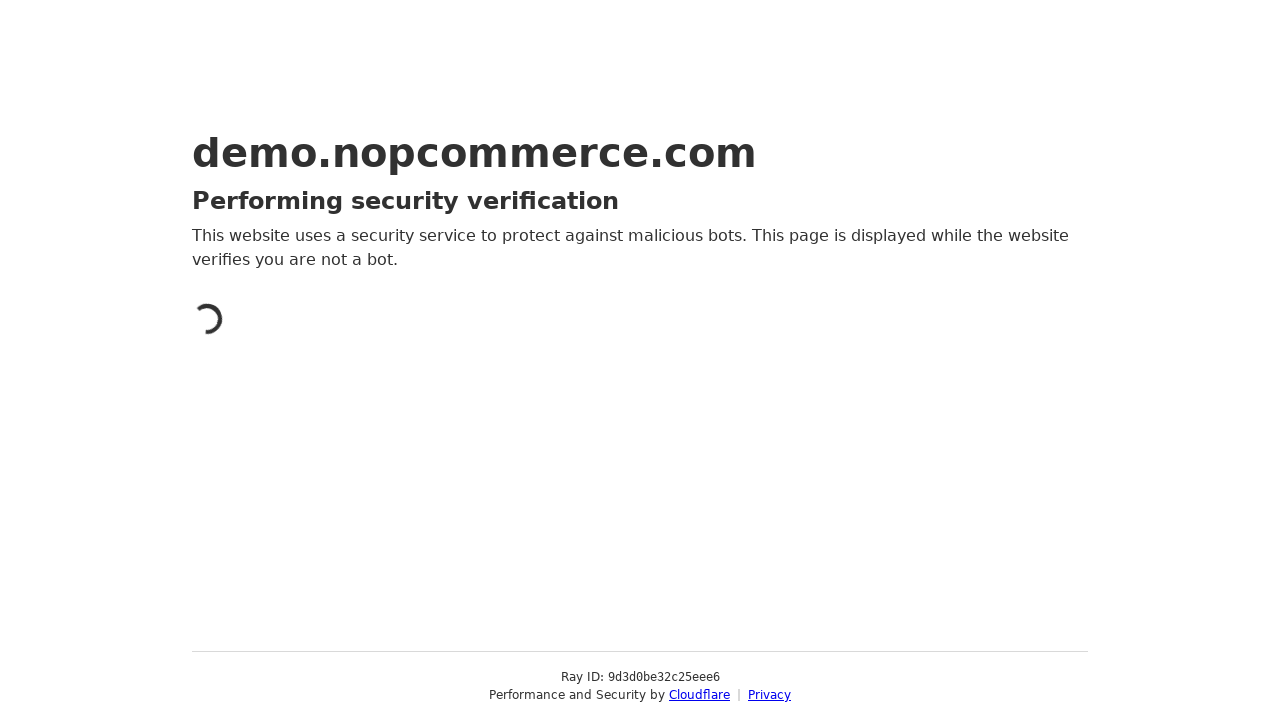

Verified page title is not None - homepage loaded successfully
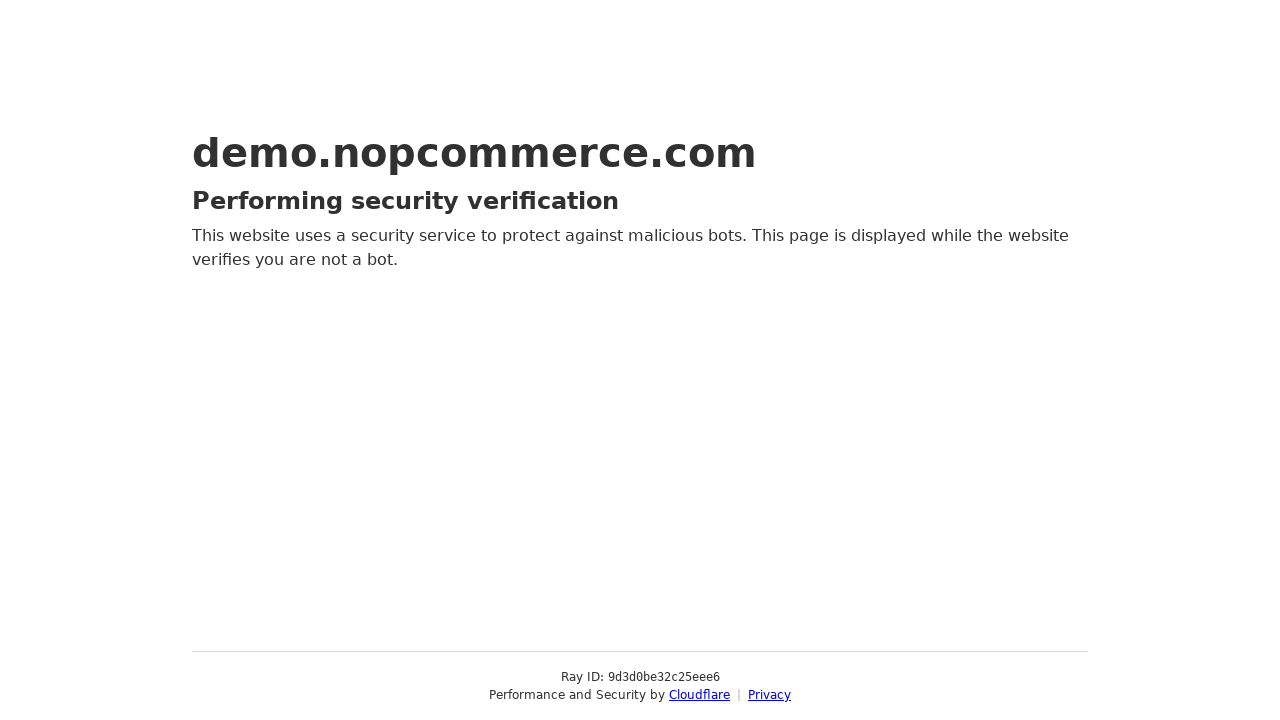

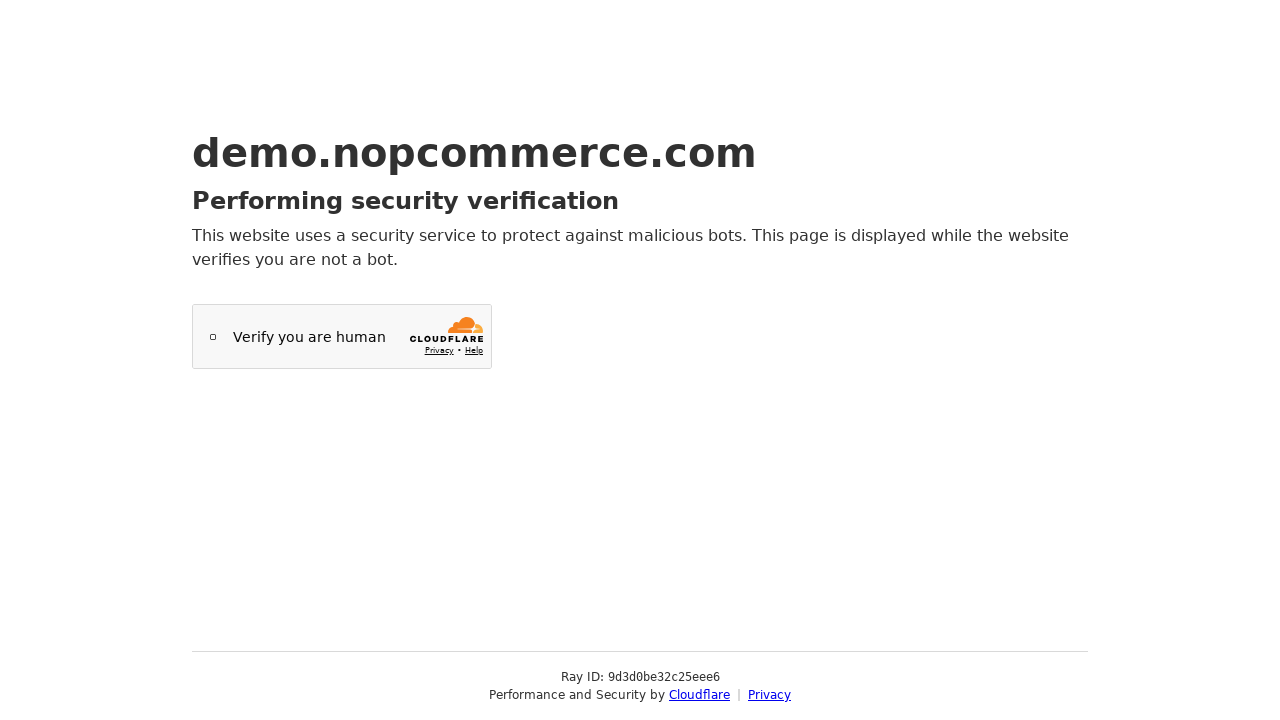